Navigates to Educastic website and tests window manipulation including maximizing, fullscreen mode, and resizing the browser window

Starting URL: https://www.educastic.com/

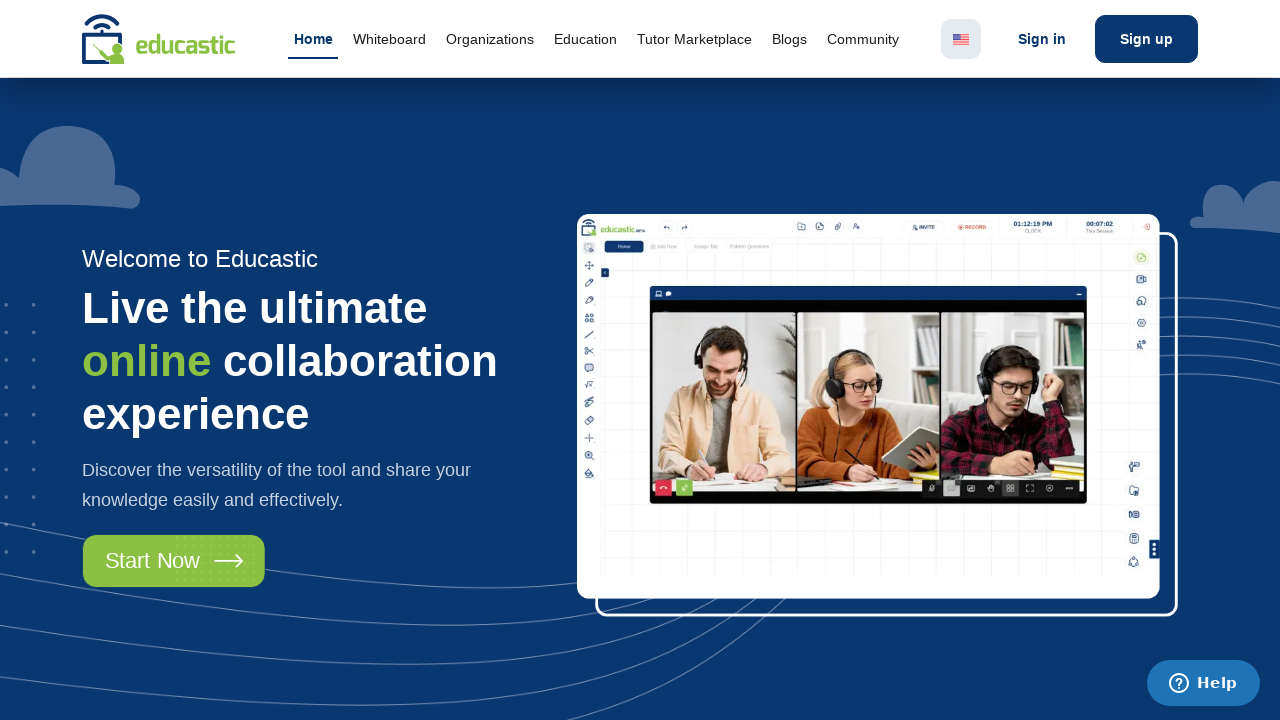

Page loaded with domcontentloaded state
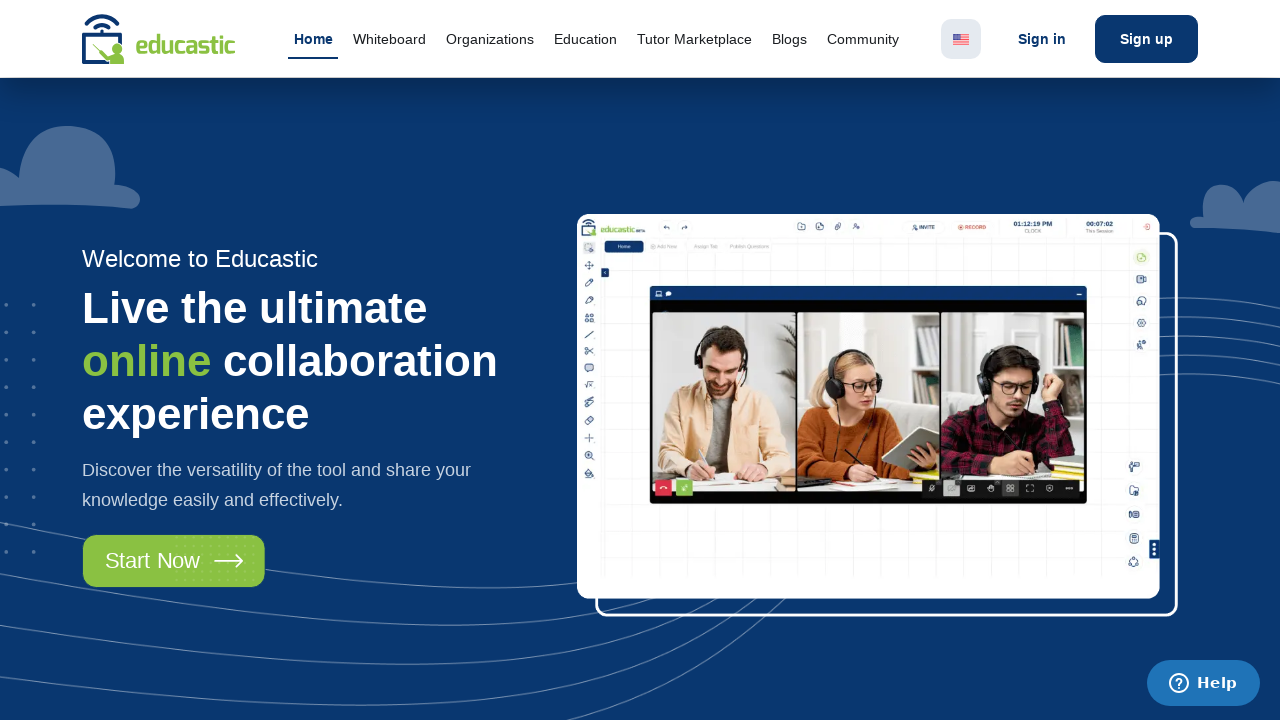

Pressed Escape key to dismiss any popups
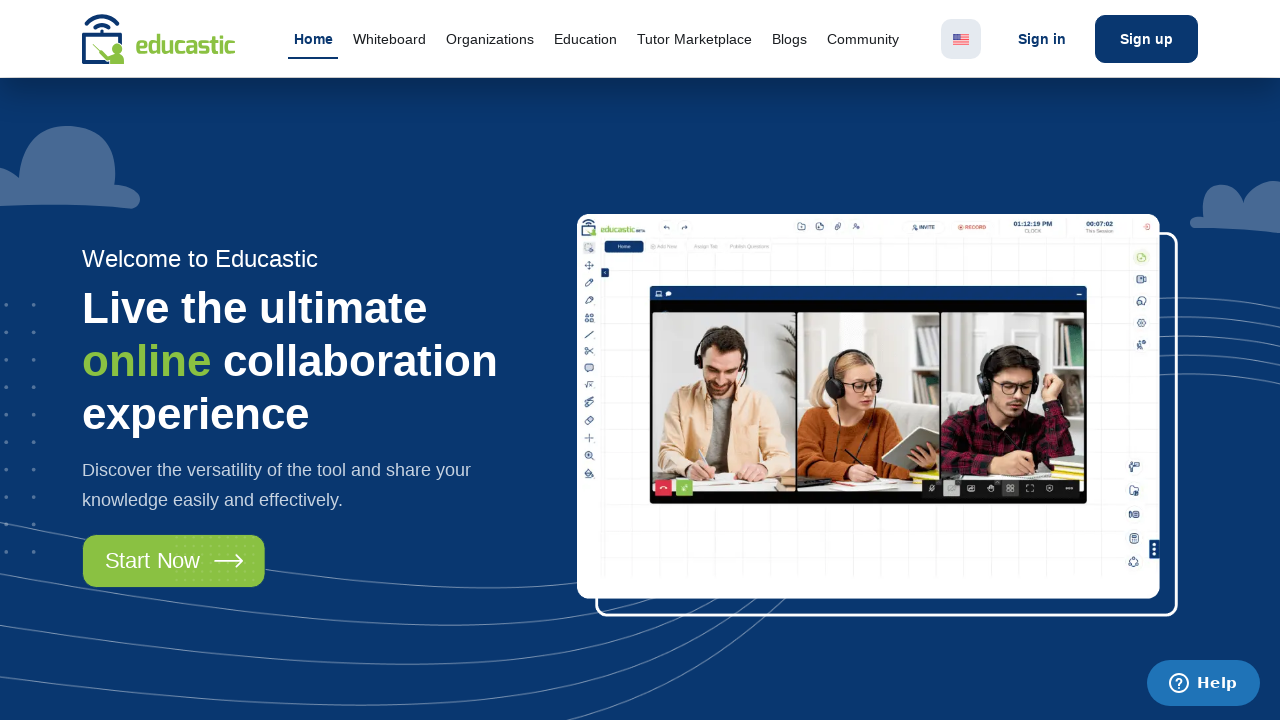

Set viewport size to 400x800 pixels
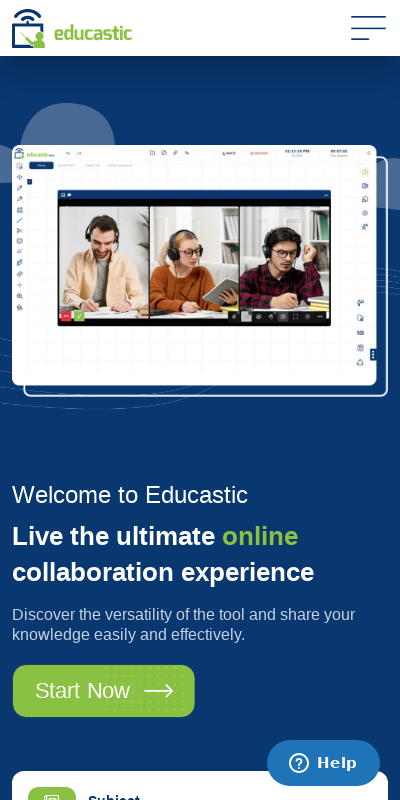

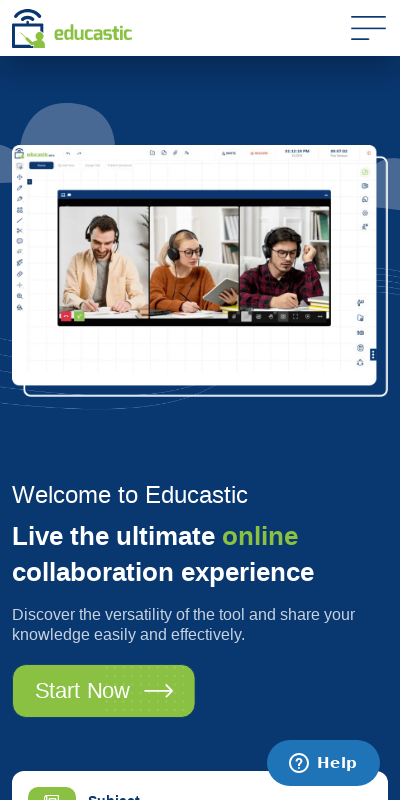